Navigates to Demo Guru99 page and verifies the page title matches the expected value "Demo Guru99 Page"

Starting URL: http://demo.guru99.com/test/guru99home/

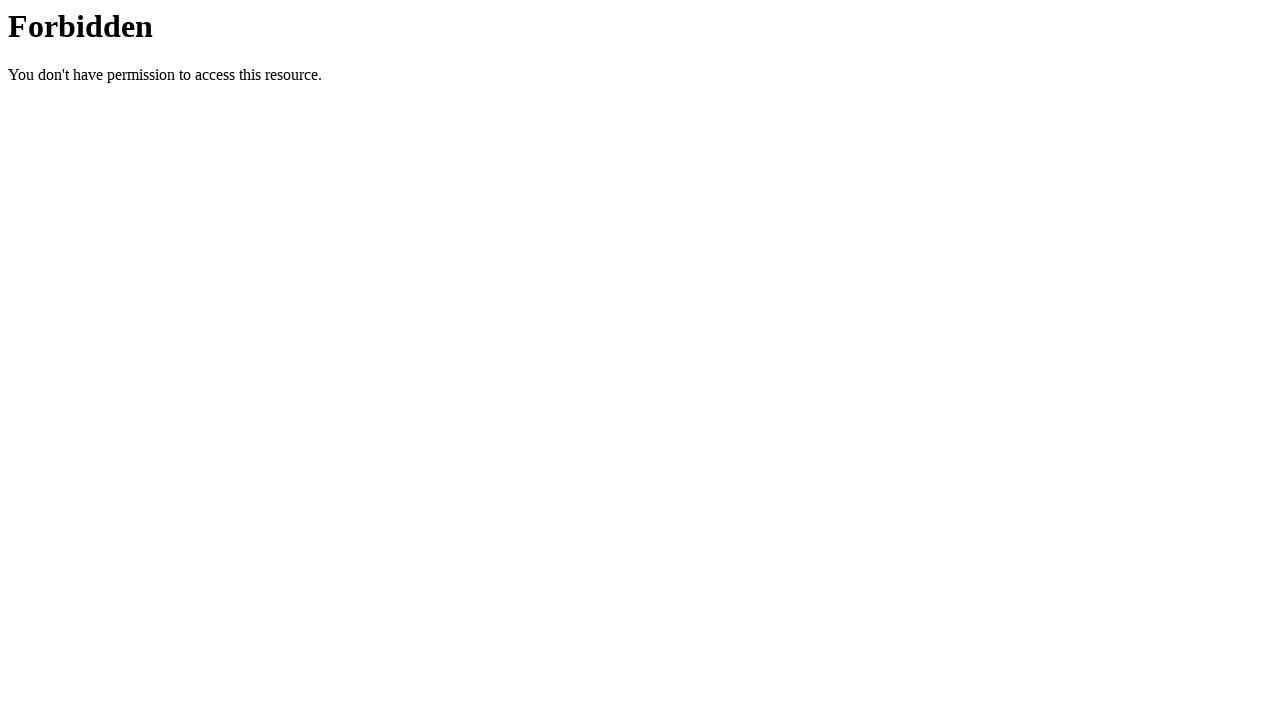

Set viewport size to 1920x1080
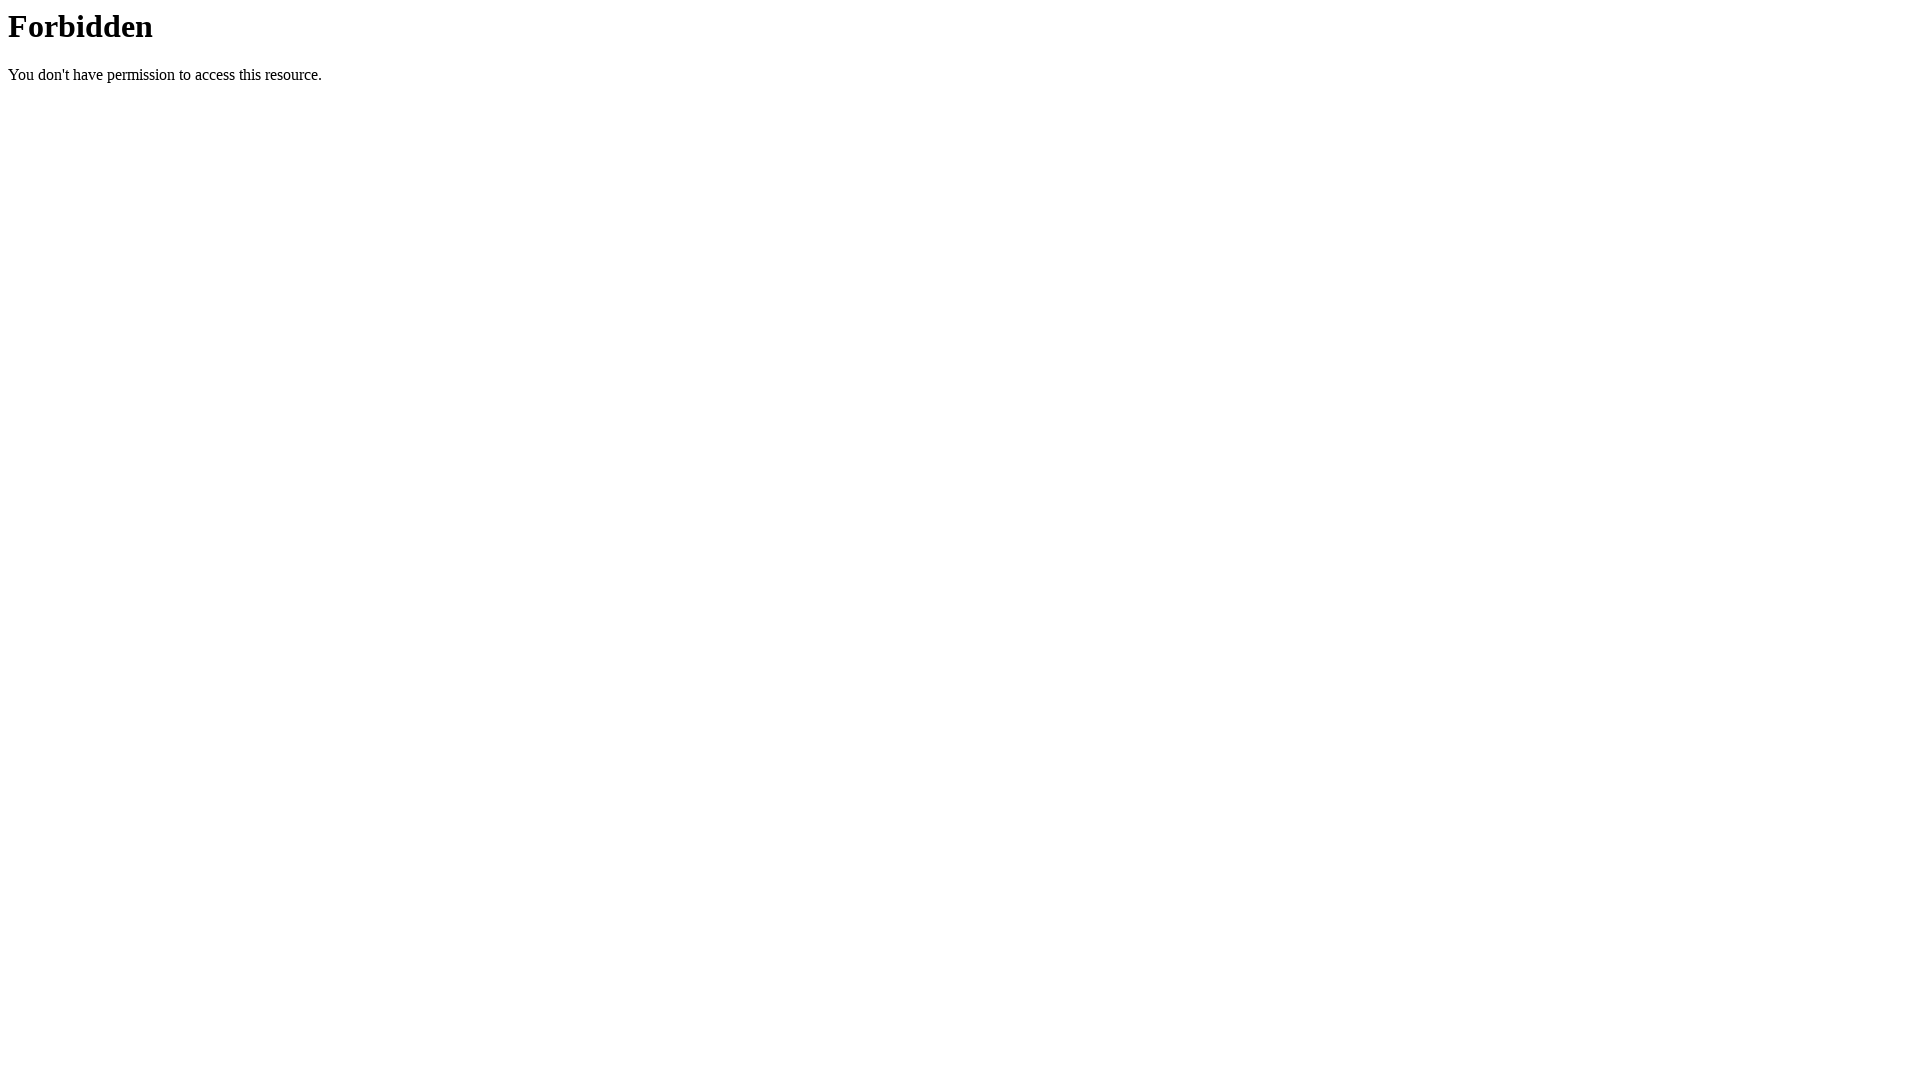

Retrieved page title
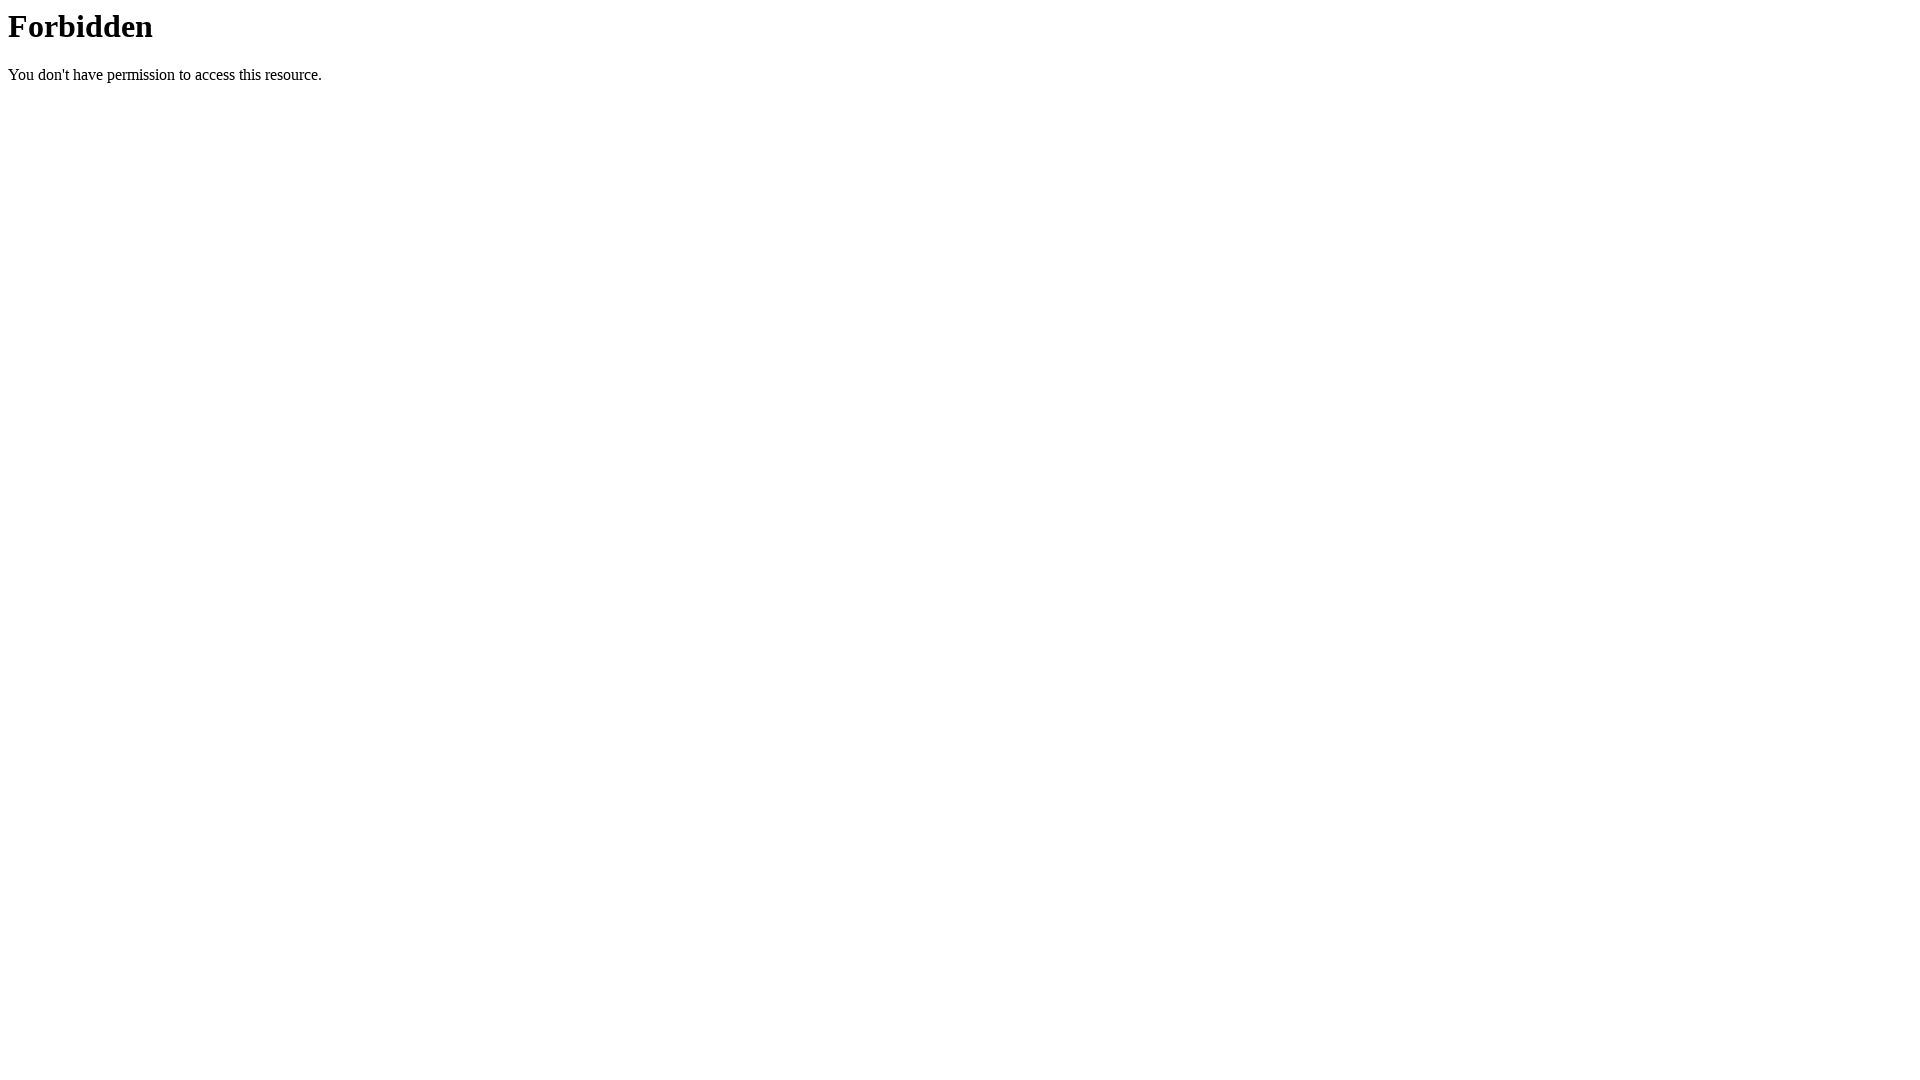

Test failed - page title '403 Forbidden' does not match expected title 'Demo Guru99 Page'
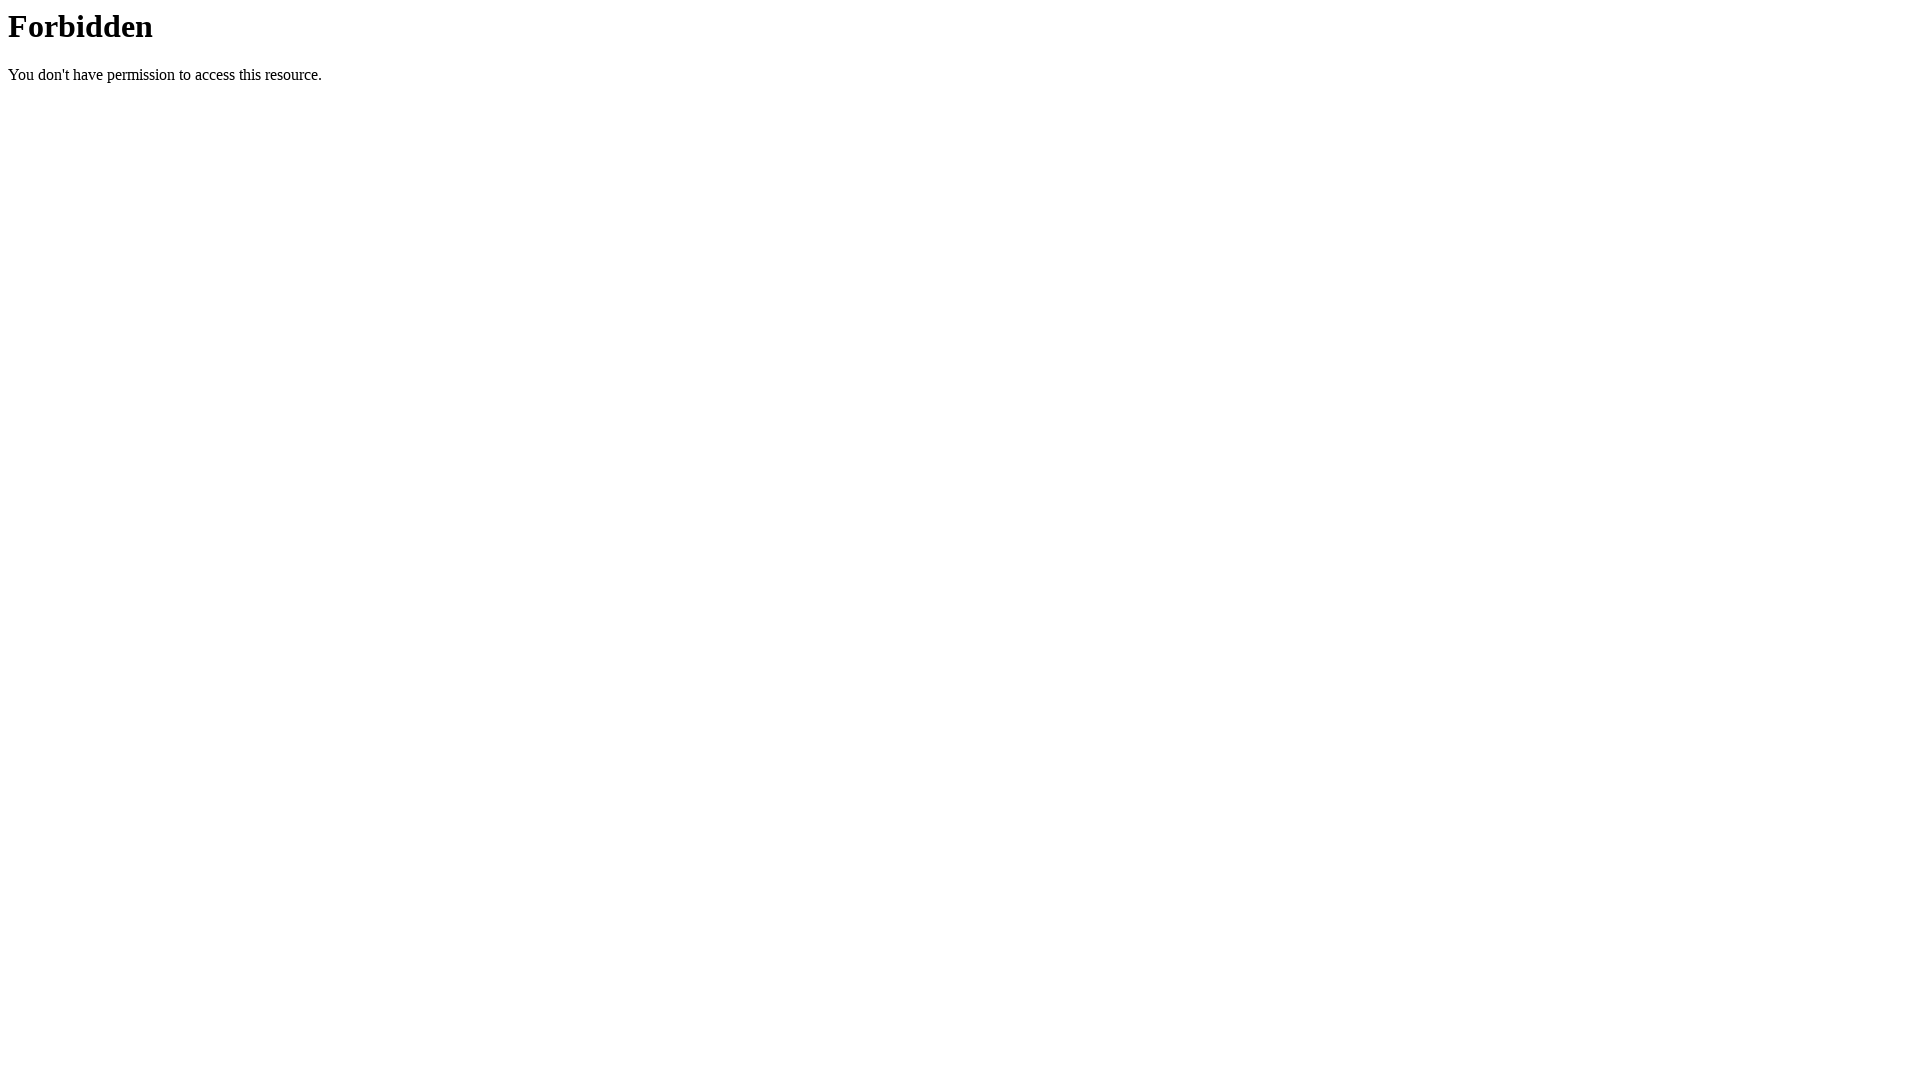

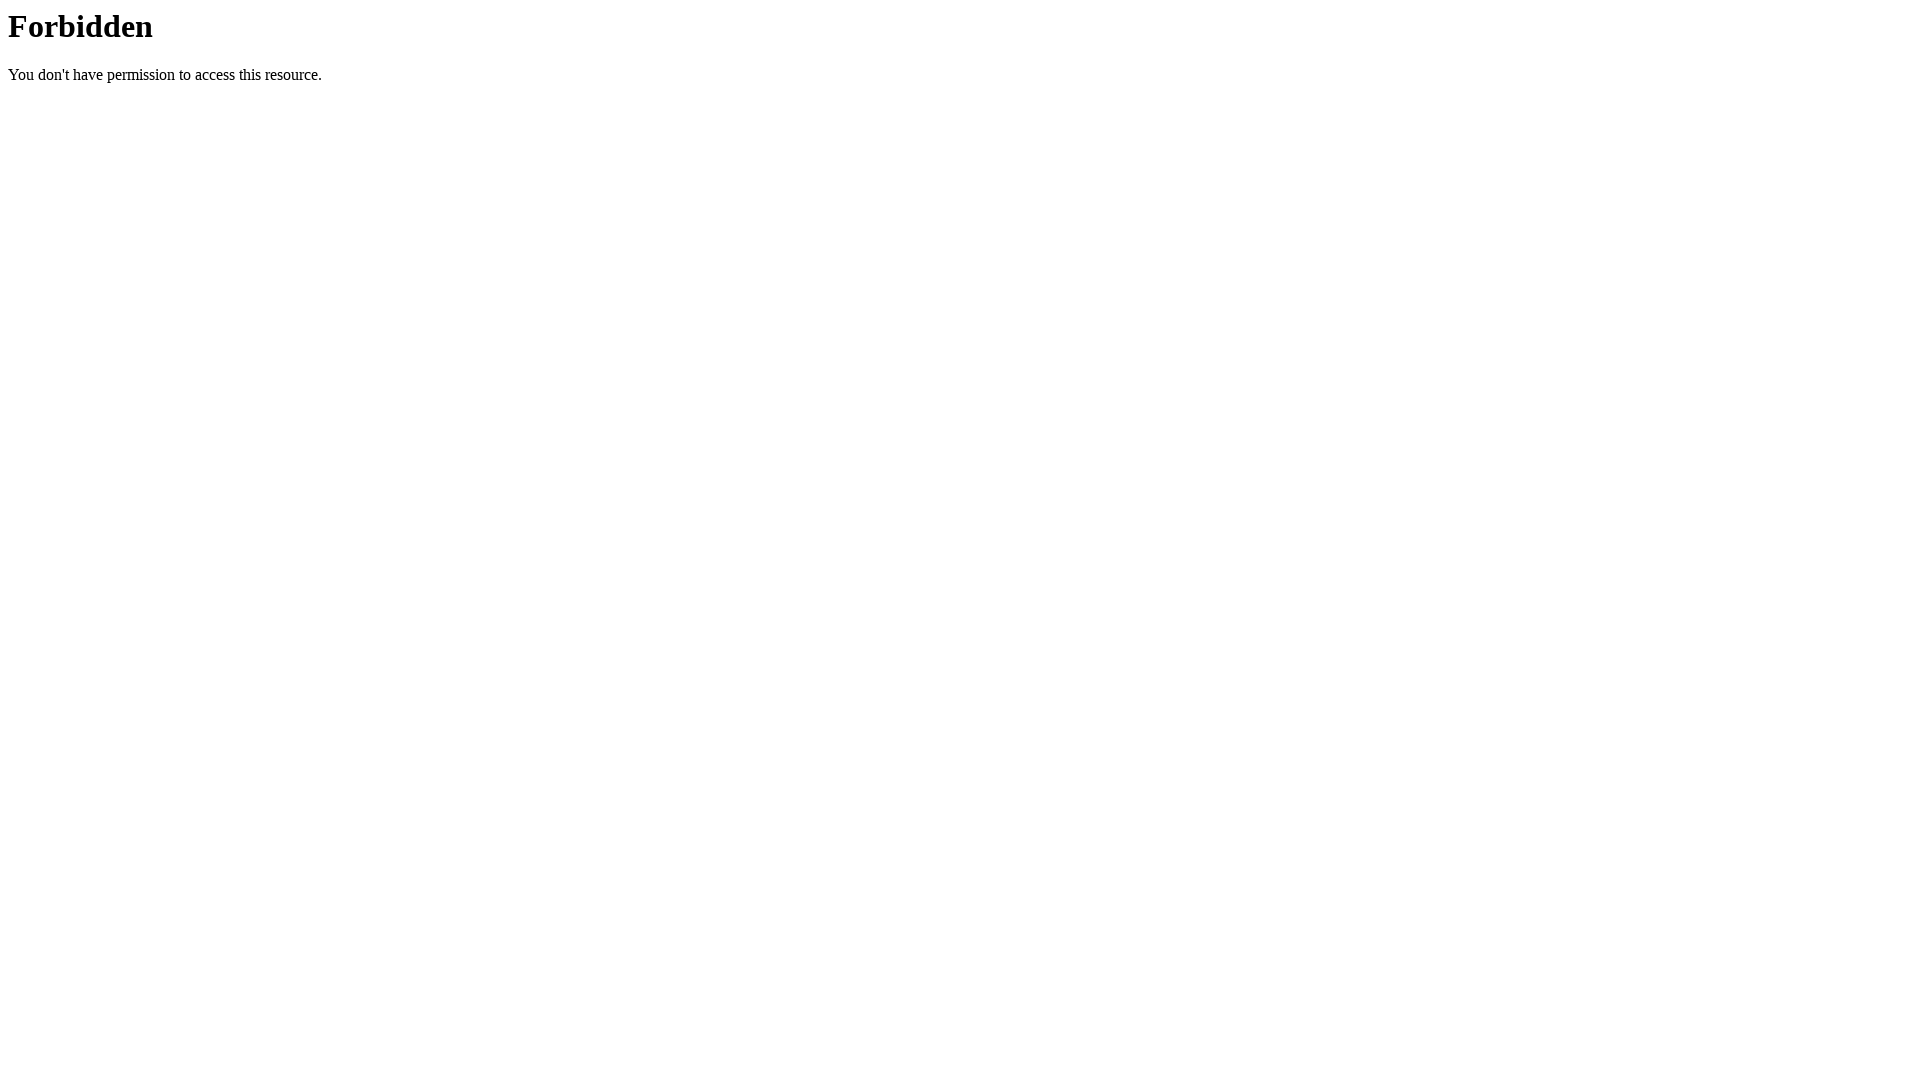